Tests that todo data persists after page reload

Starting URL: https://demo.playwright.dev/todomvc

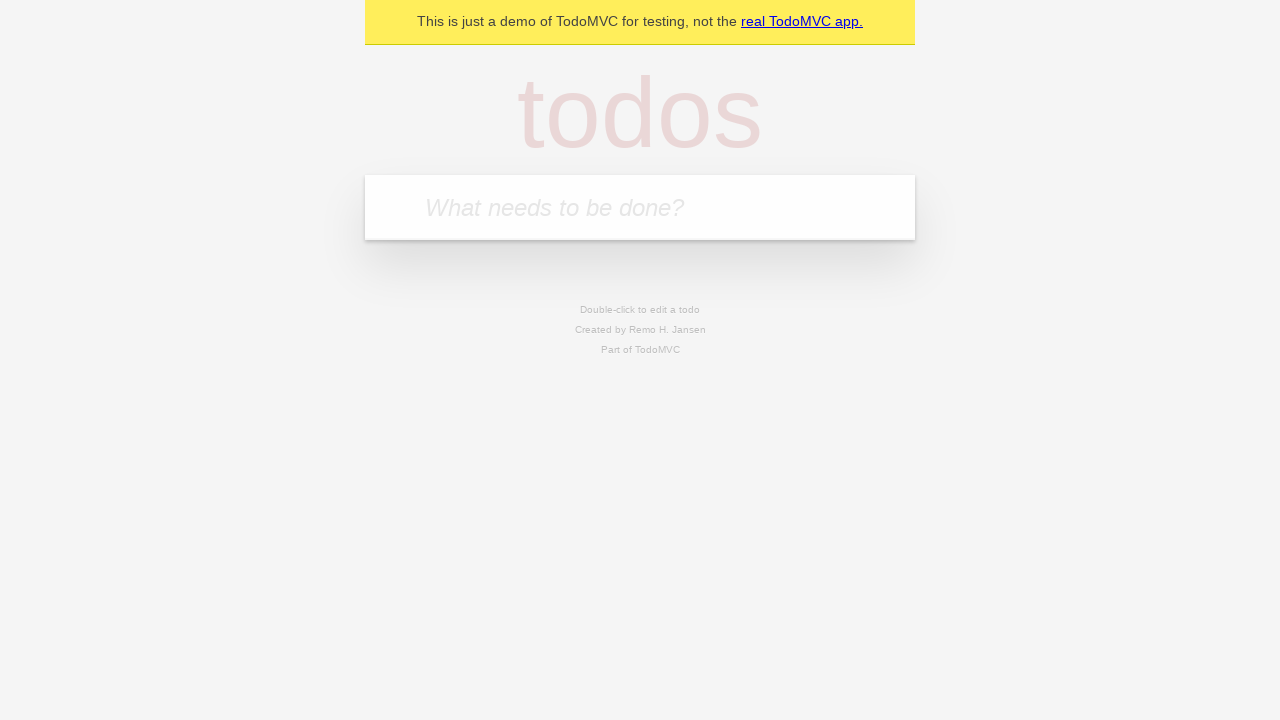

Filled first todo item 'buy some cheese' on internal:attr=[placeholder="What needs to be done?"i]
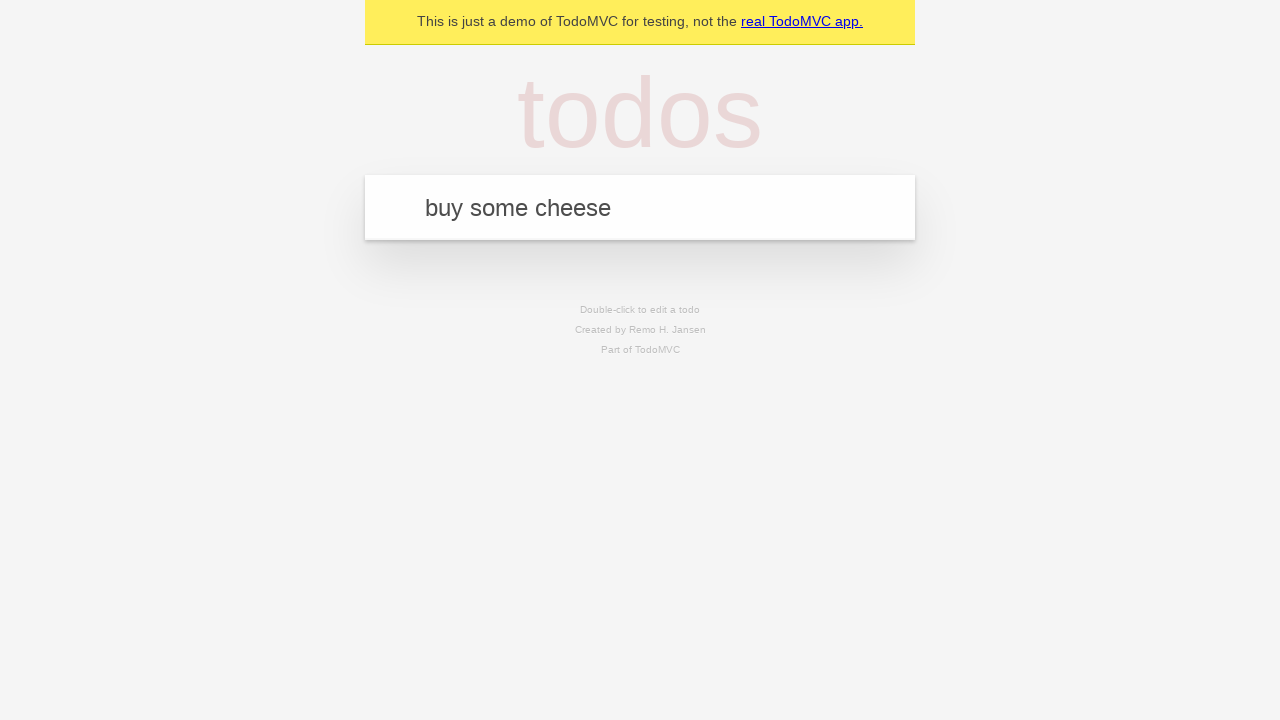

Pressed Enter to add first todo item on internal:attr=[placeholder="What needs to be done?"i]
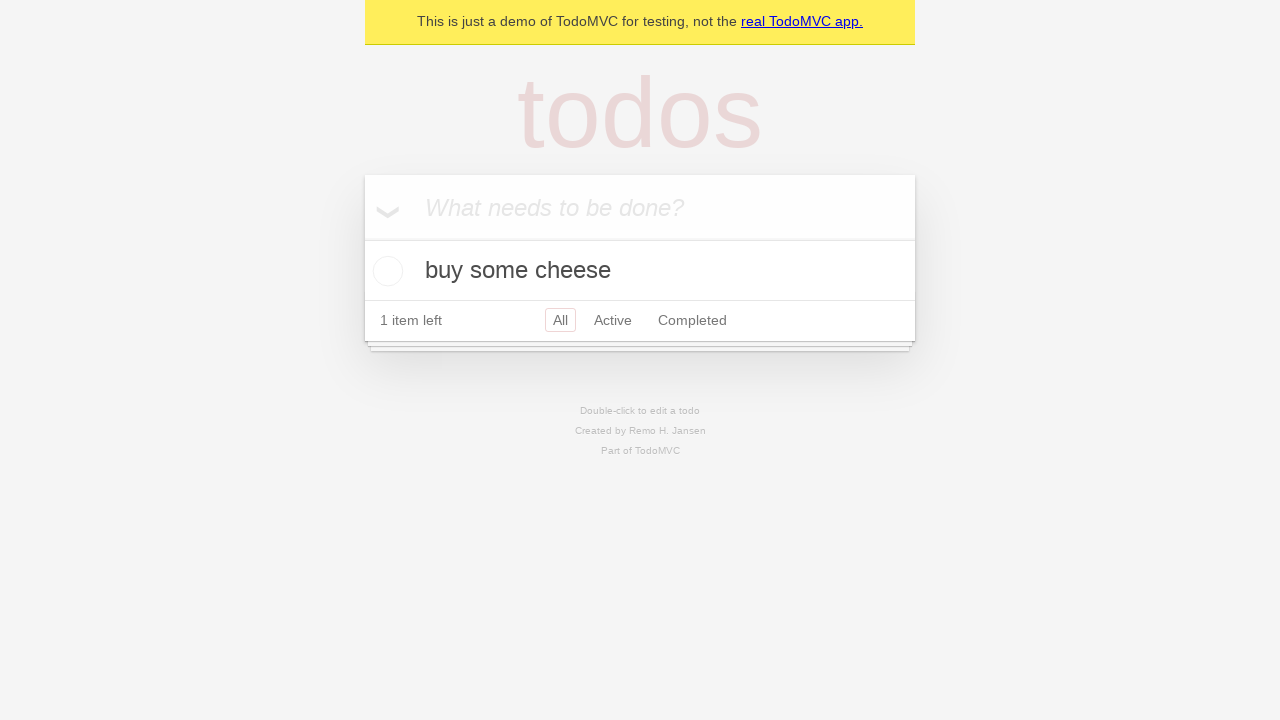

Filled second todo item 'feed the cat' on internal:attr=[placeholder="What needs to be done?"i]
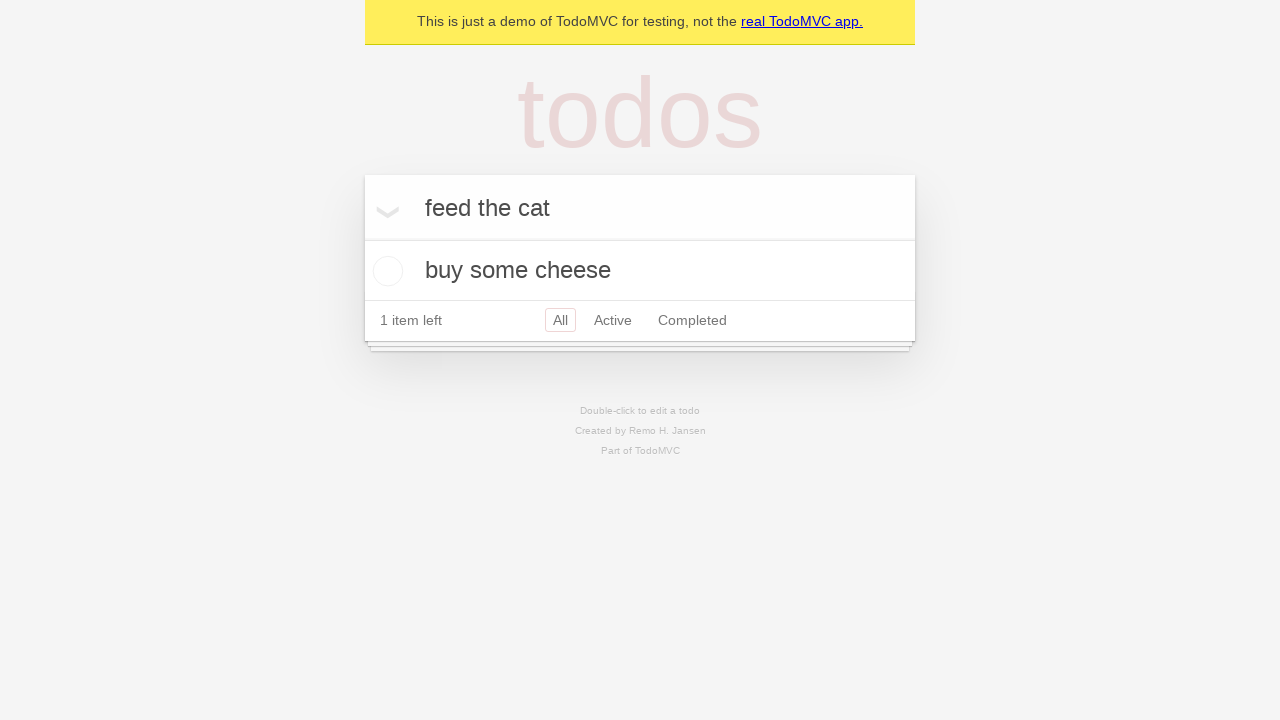

Pressed Enter to add second todo item on internal:attr=[placeholder="What needs to be done?"i]
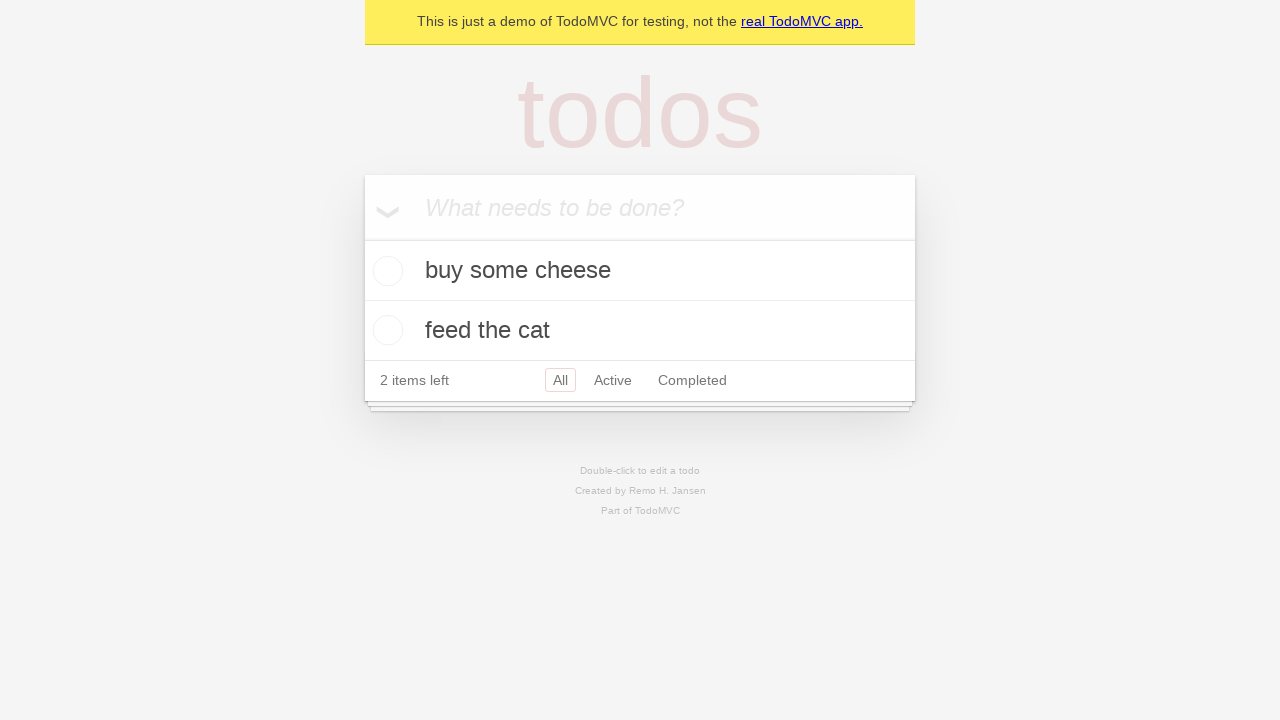

Checked first todo item as completed at (385, 271) on internal:testid=[data-testid="todo-item"s] >> nth=0 >> internal:role=checkbox
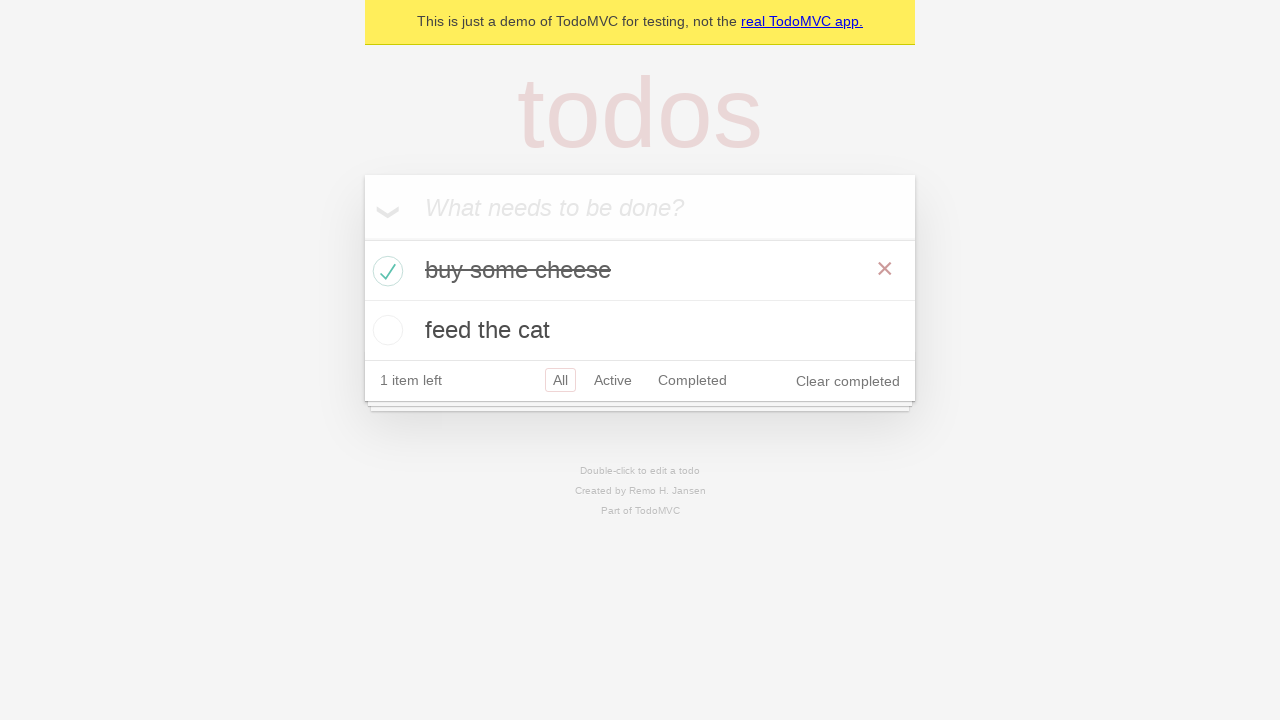

Reloaded page to test data persistence
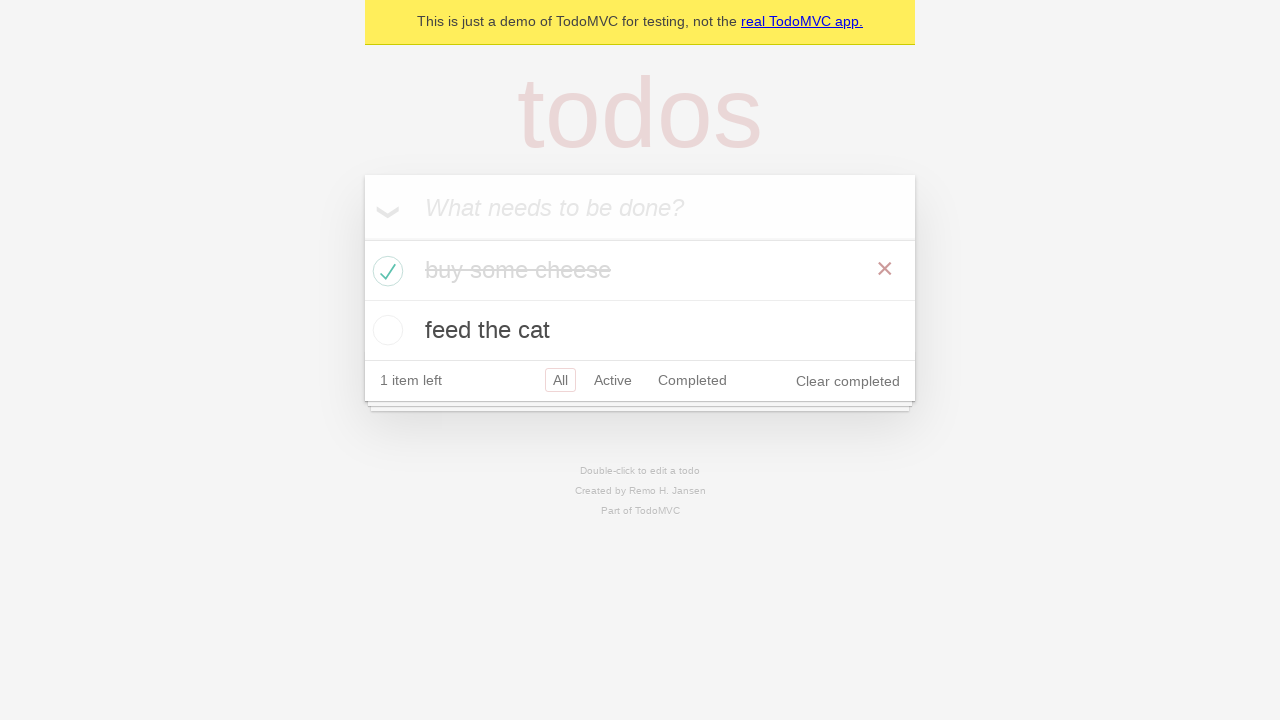

Todo items loaded after page reload
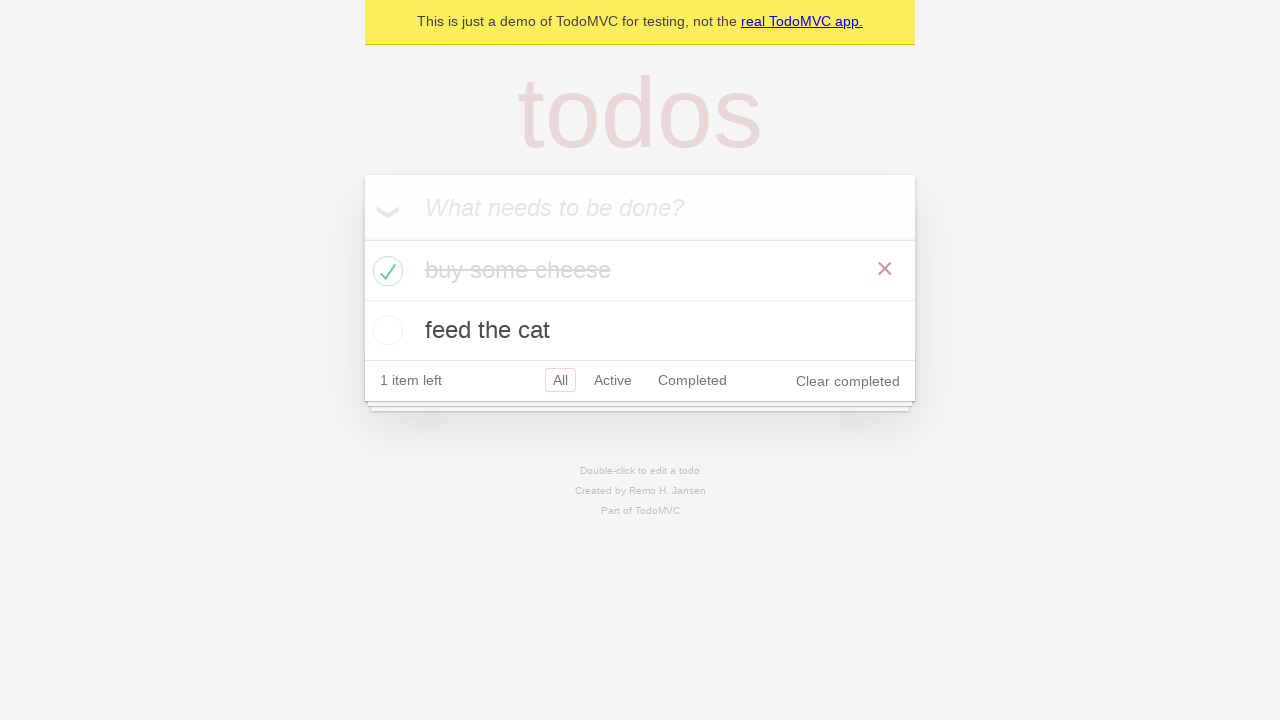

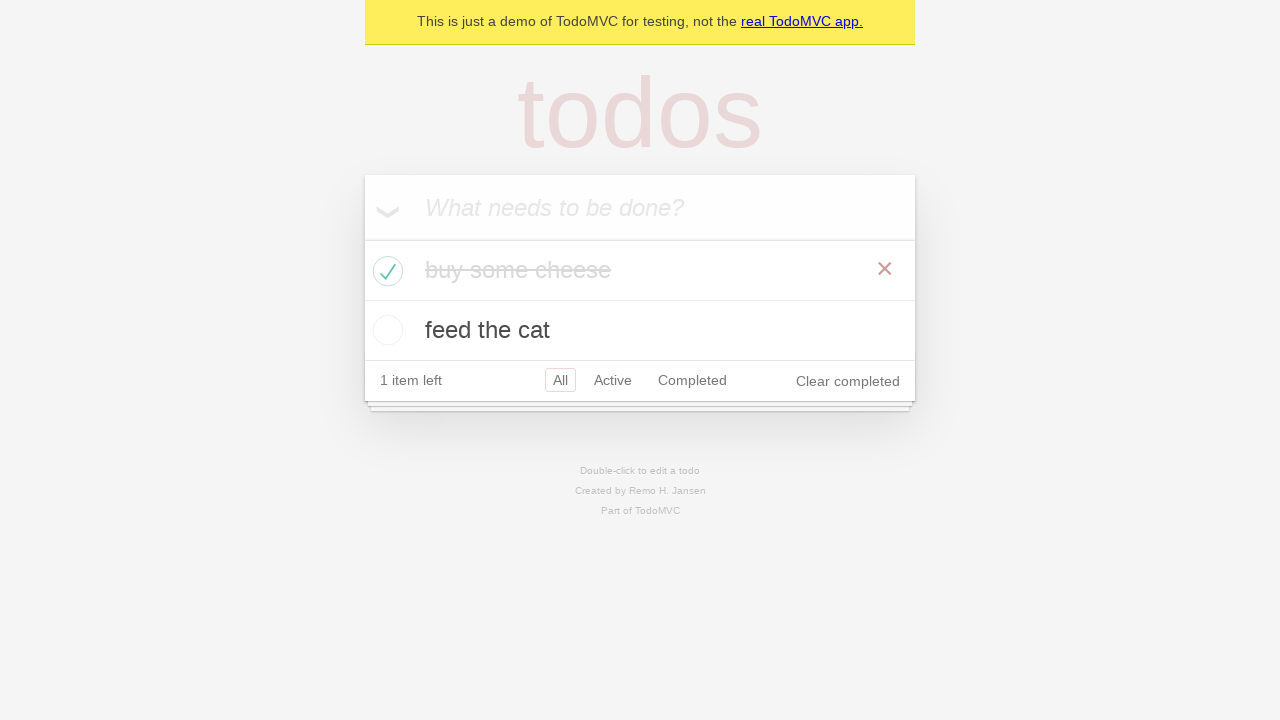